Navigates to a practice page and interacts with a product table by locating the table element and verifying its structure (rows and columns exist).

Starting URL: http://qaclickacademy.com/practice.php

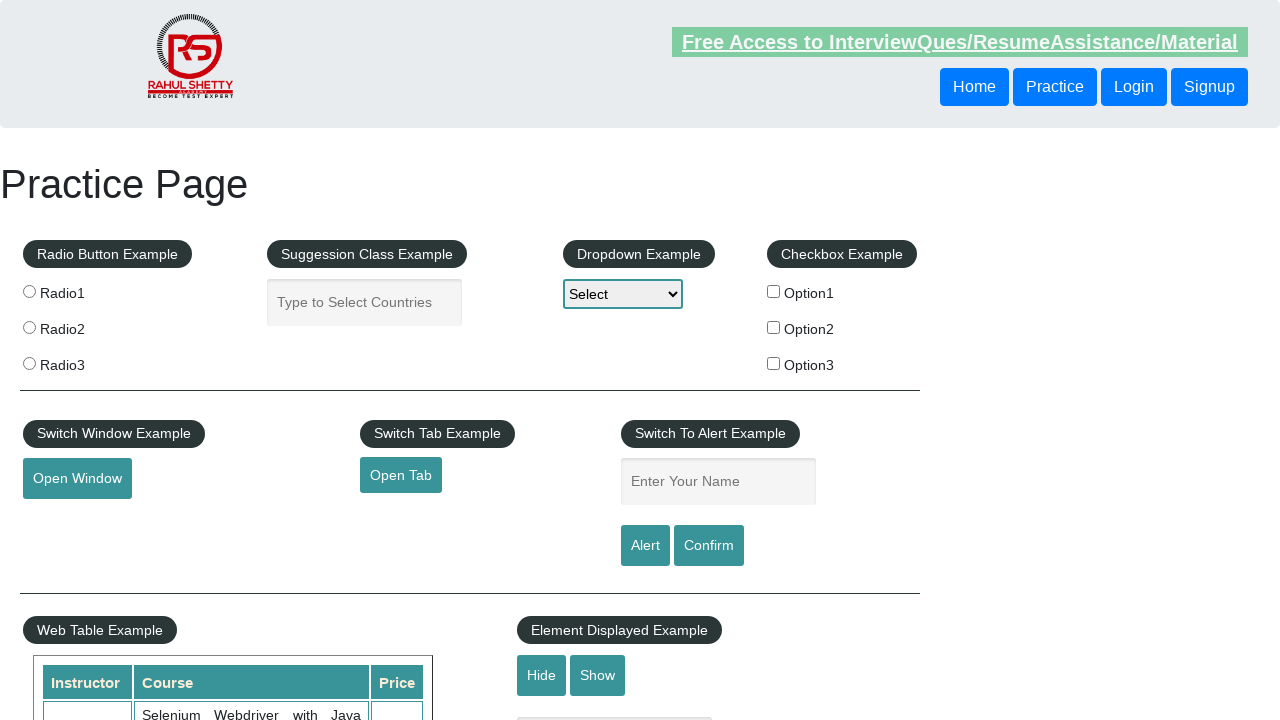

Waited for product table to be visible
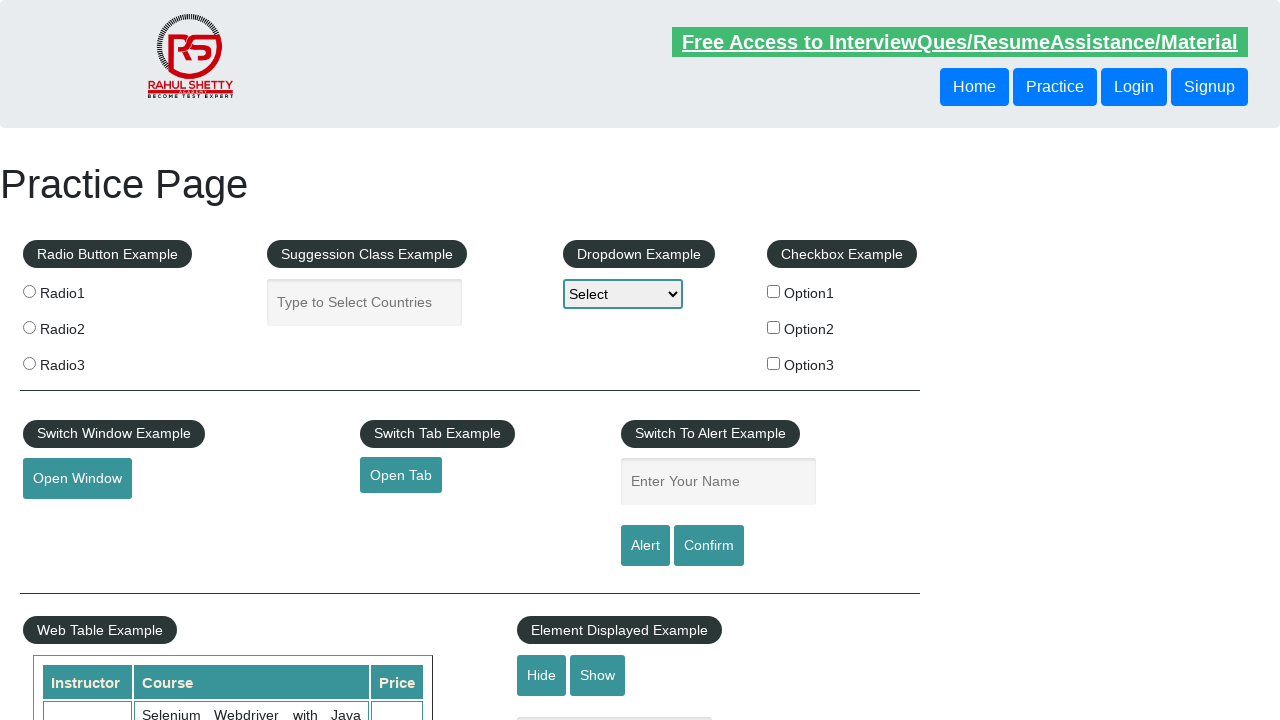

Located the product table element
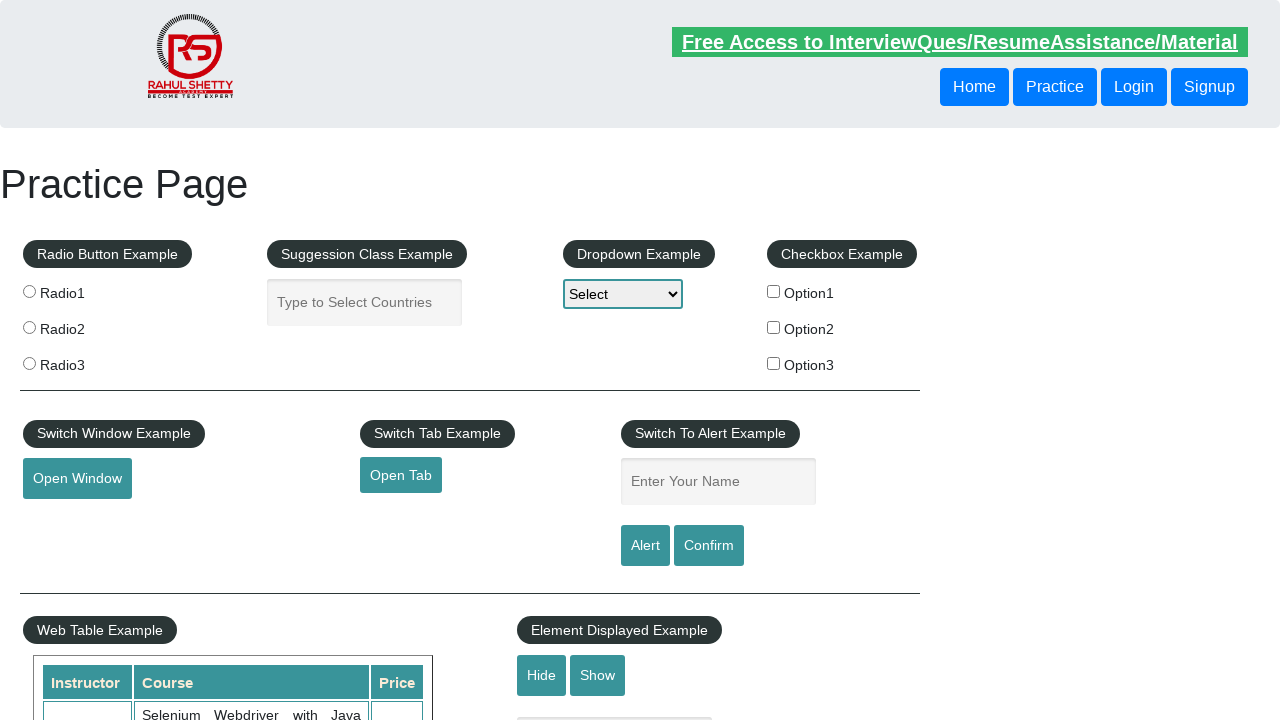

Located all table rows
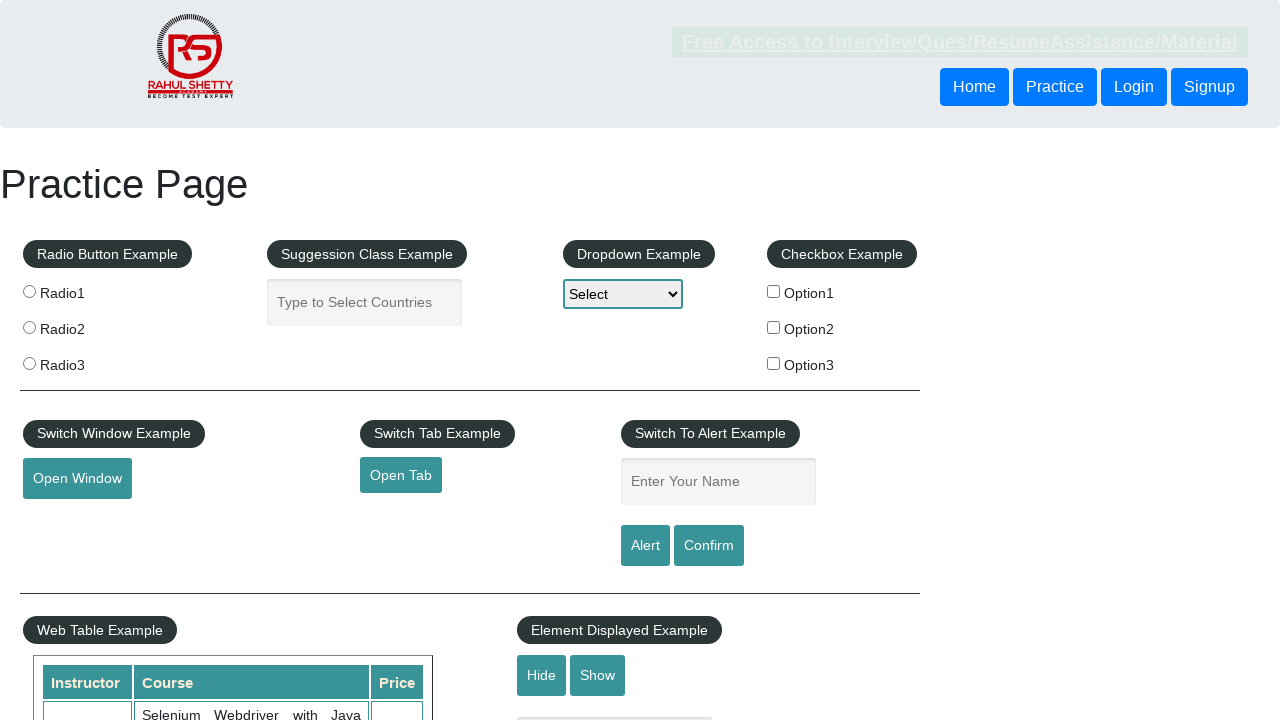

Verified first table row exists
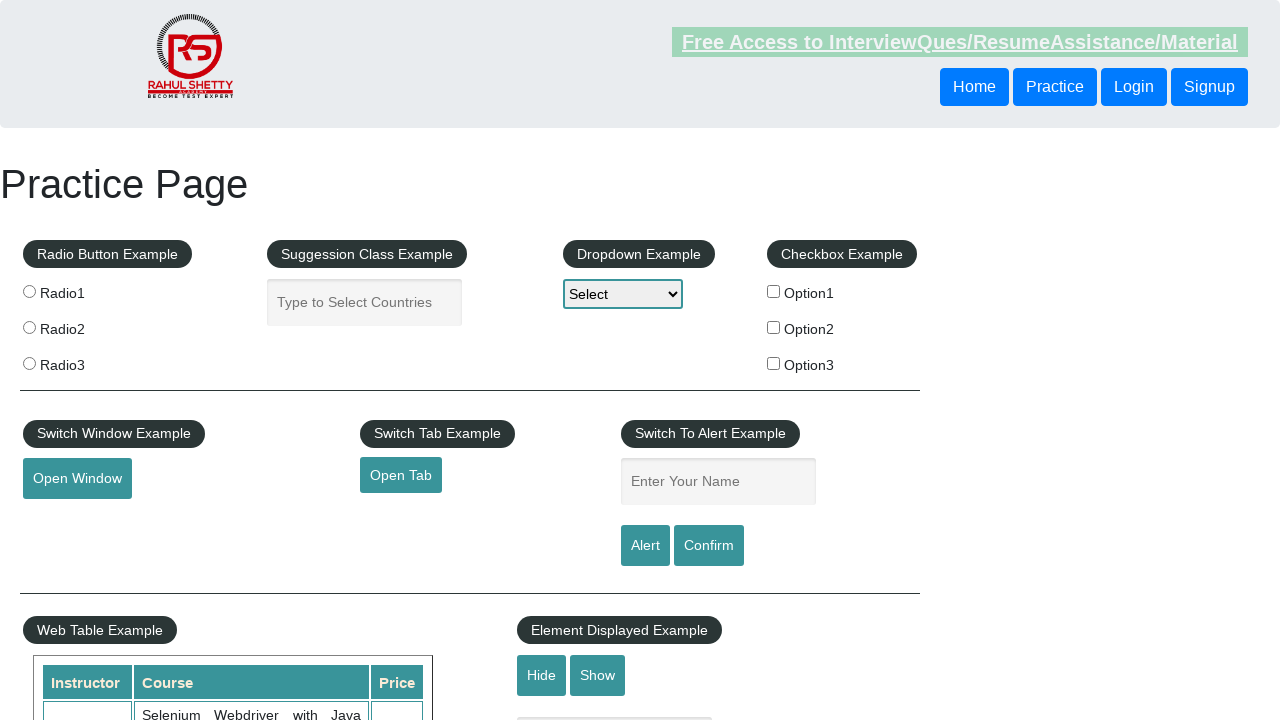

Located table headers in first row
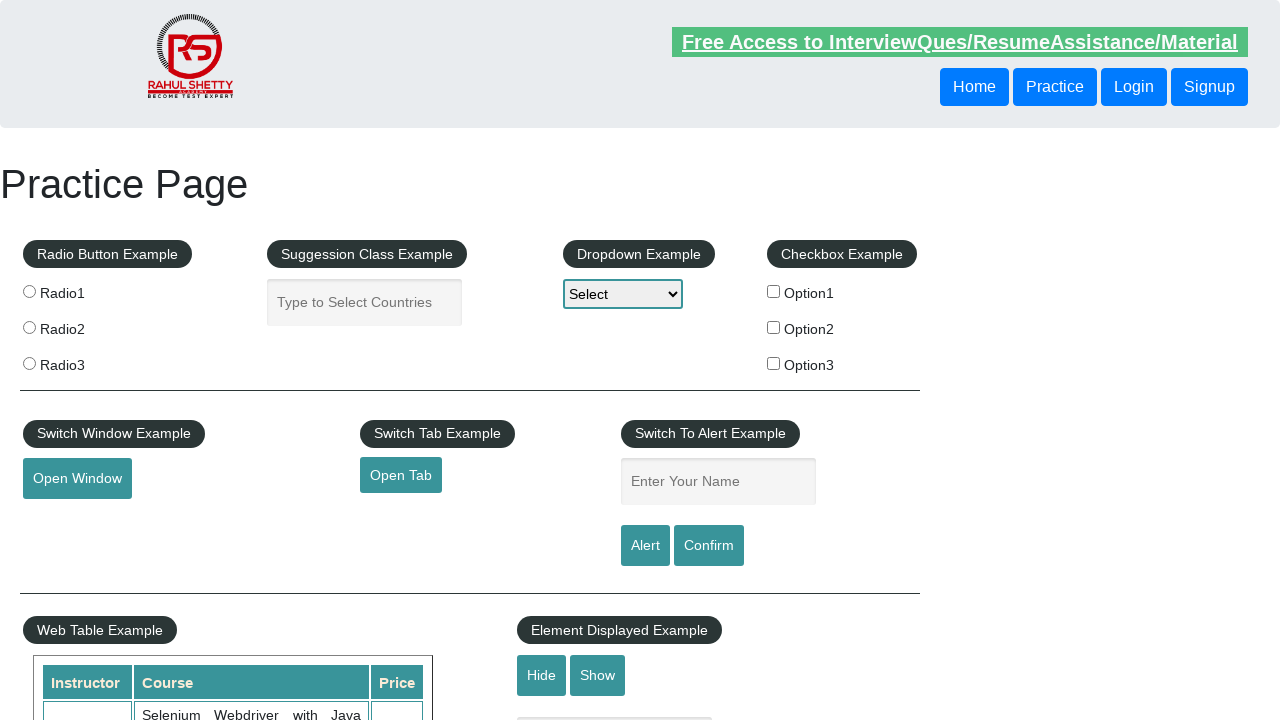

Verified first table header exists
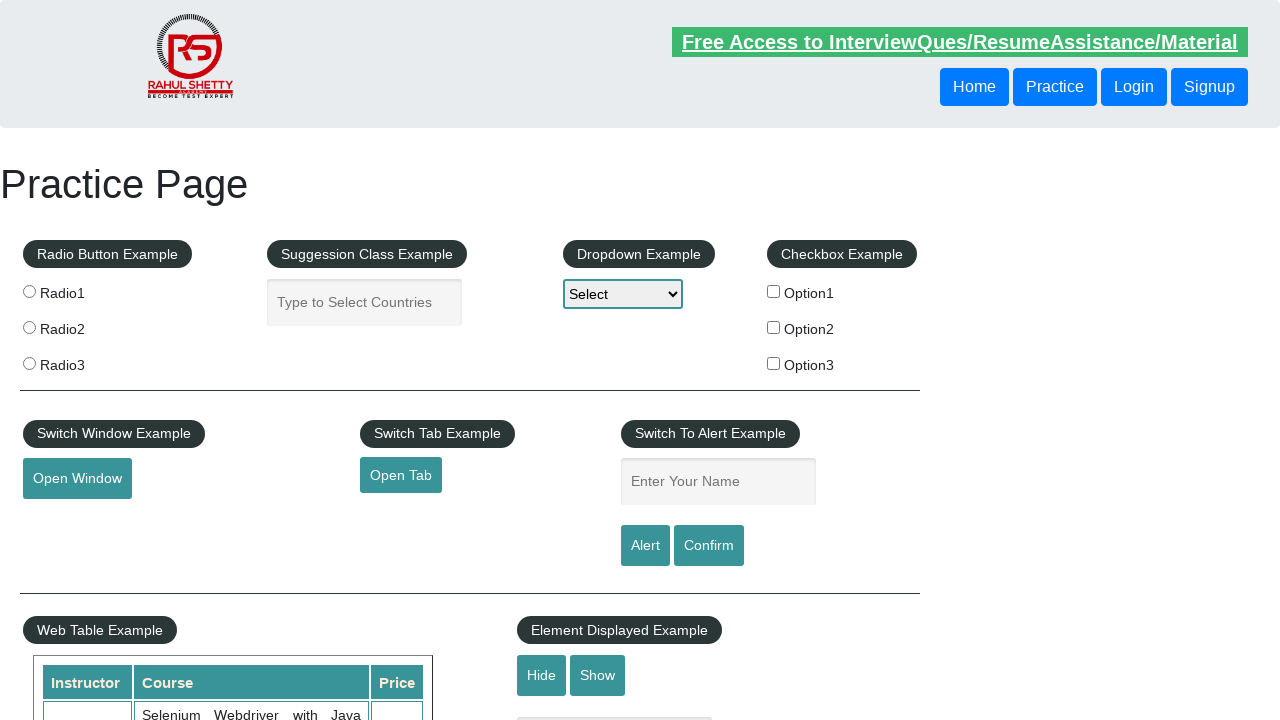

Located data cells in second table row
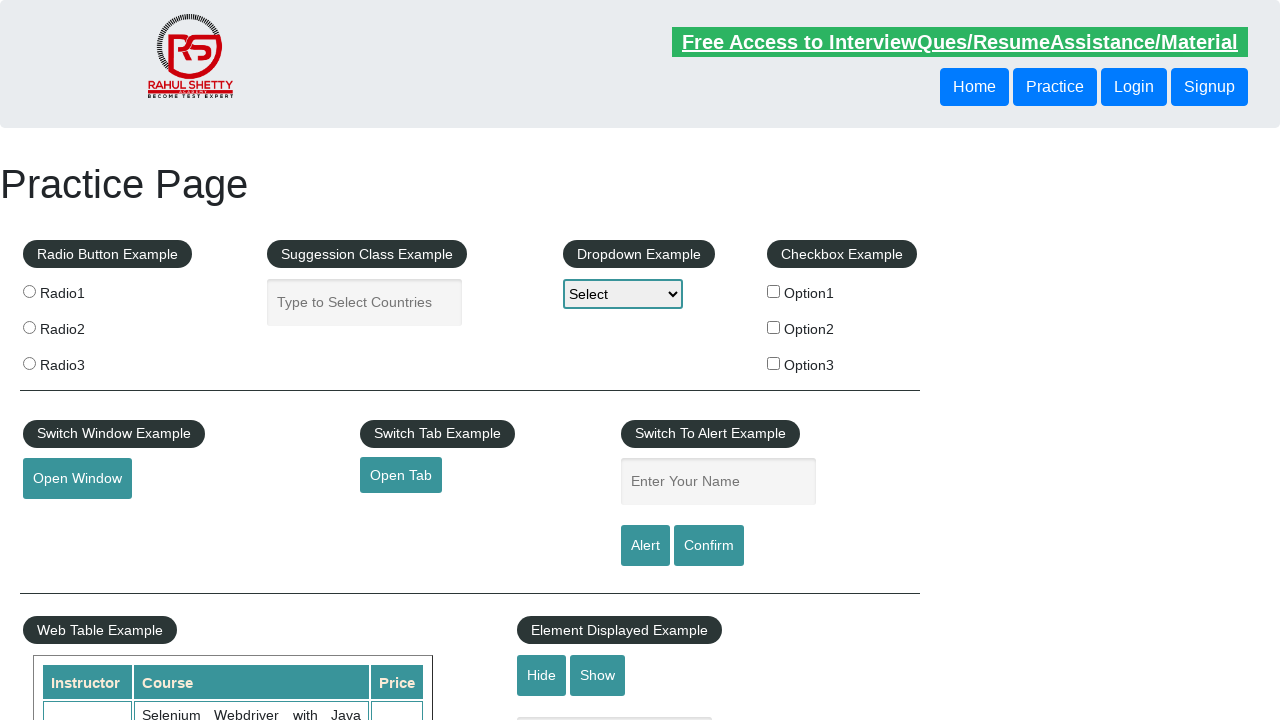

Verified first data cell in second row exists
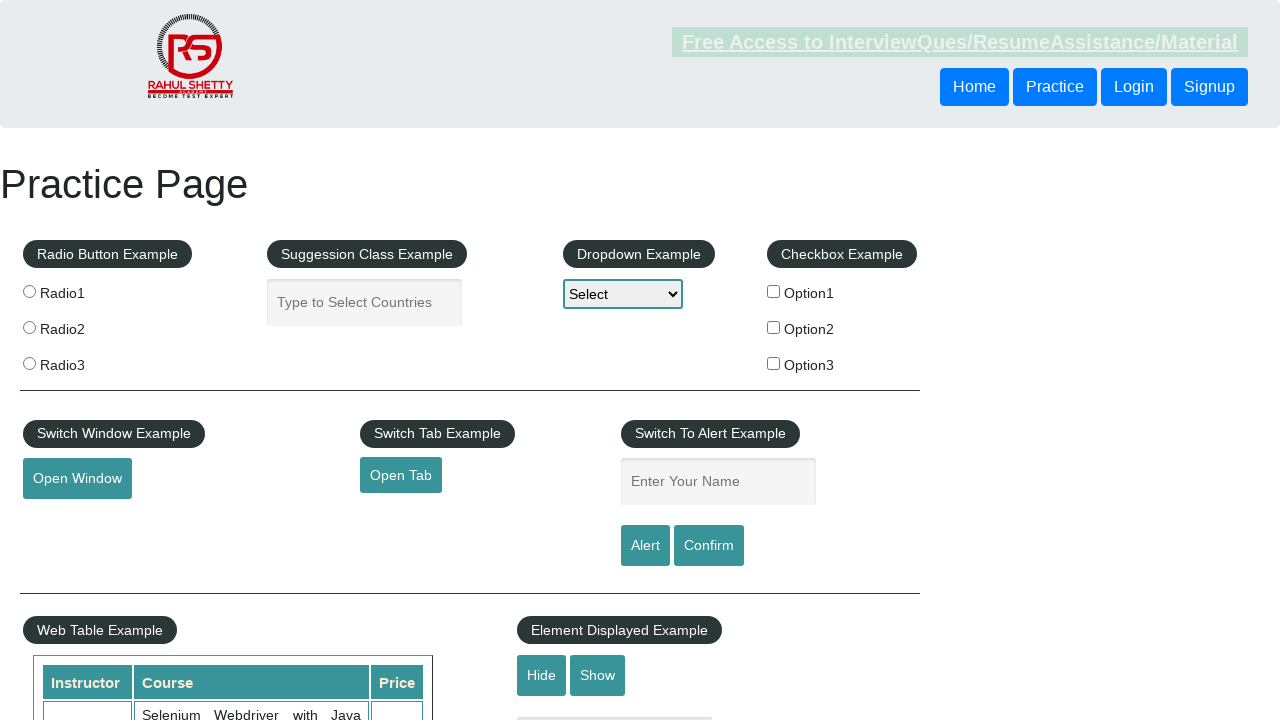

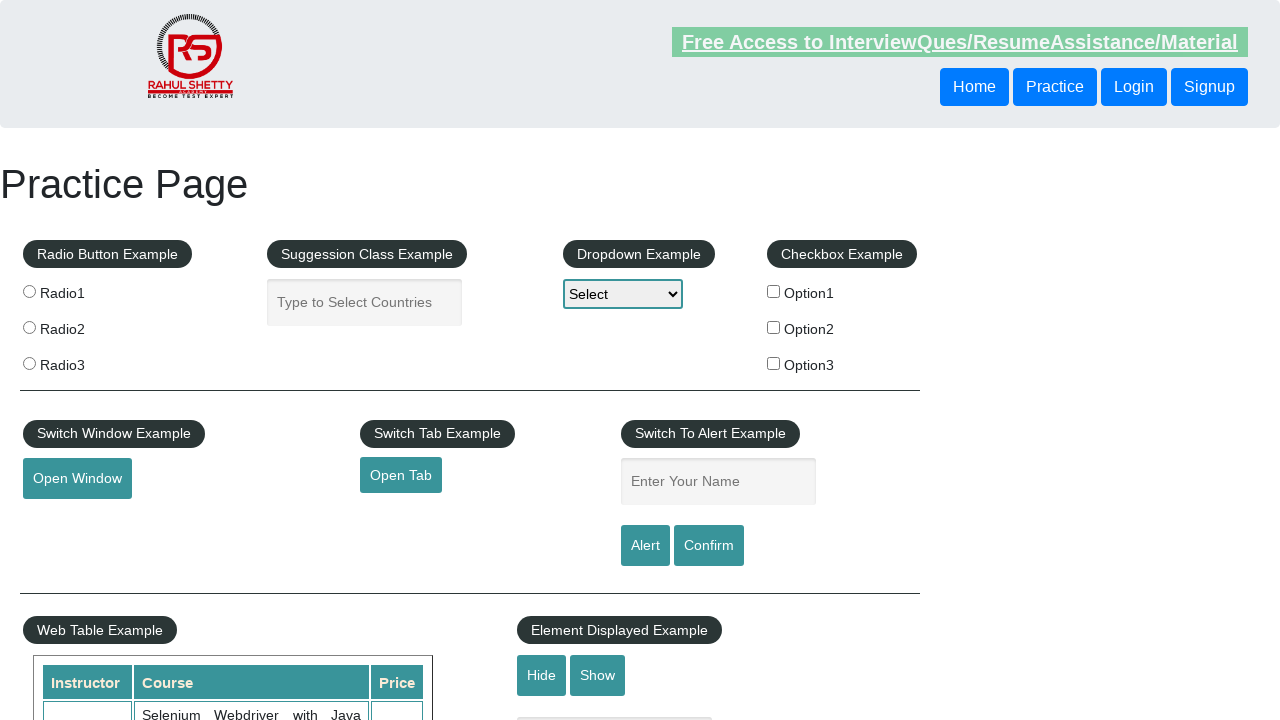